Navigates to jQuery UI demo page, switches to the Sortable section, and performs a context menu interaction on a sortable element

Starting URL: http://jqueryui.com/droppable/

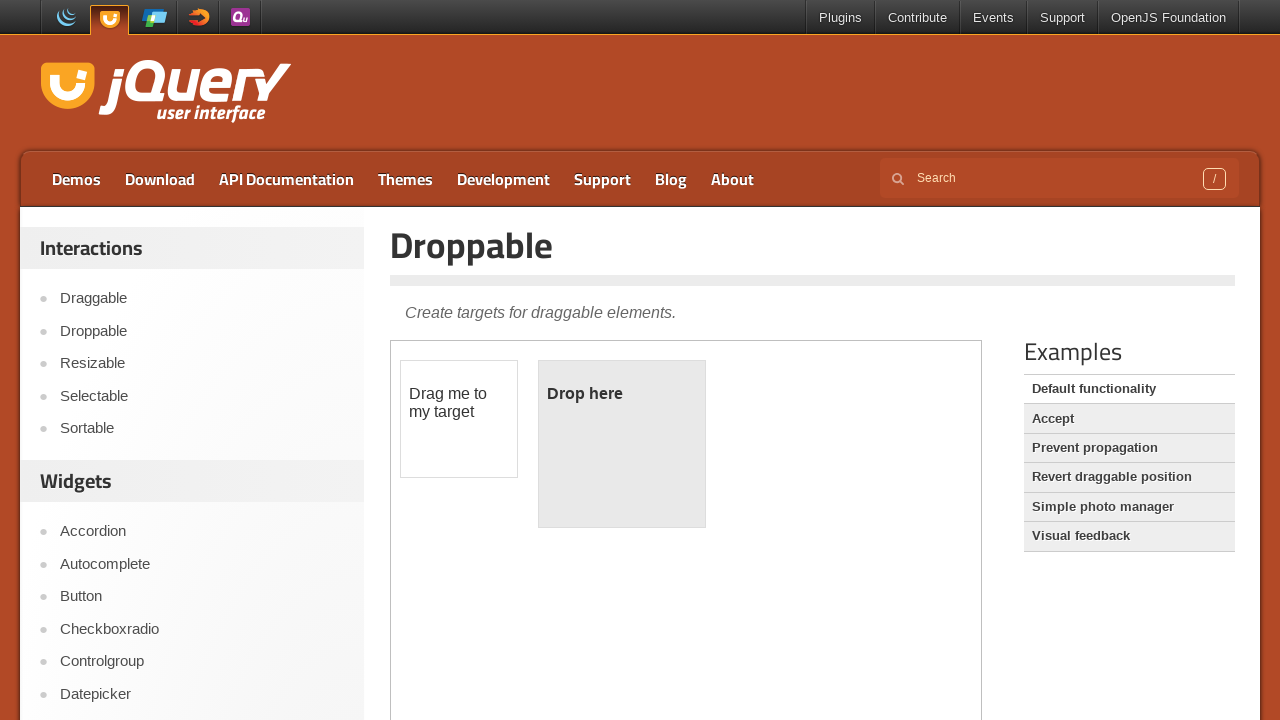

Clicked on Sortable link to navigate to that section at (202, 429) on text=Sortable
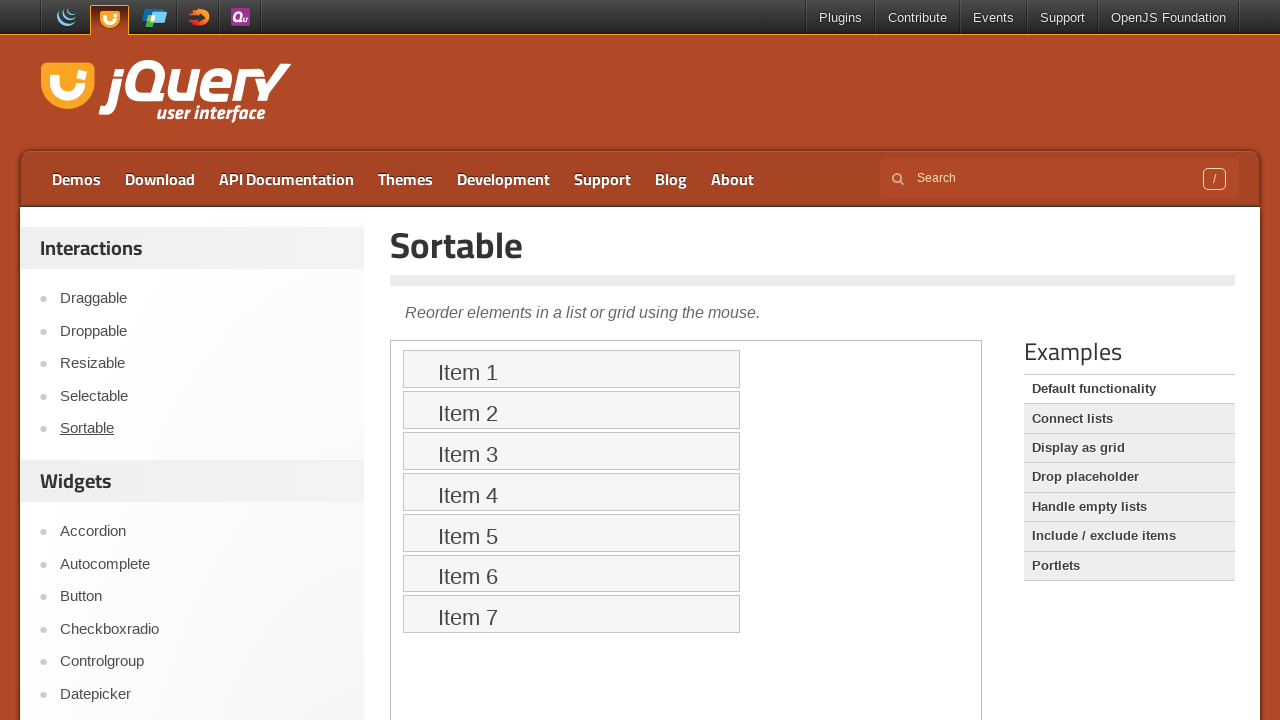

Located the demo iframe
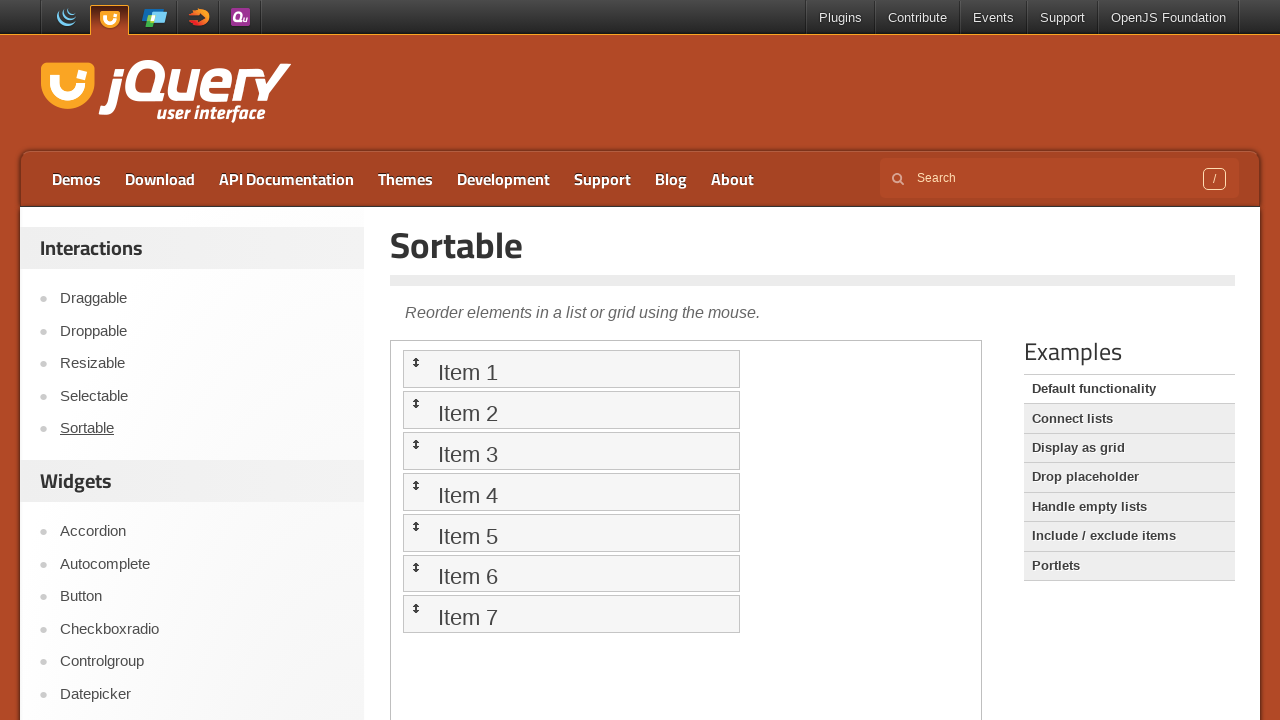

Located the first sortable item
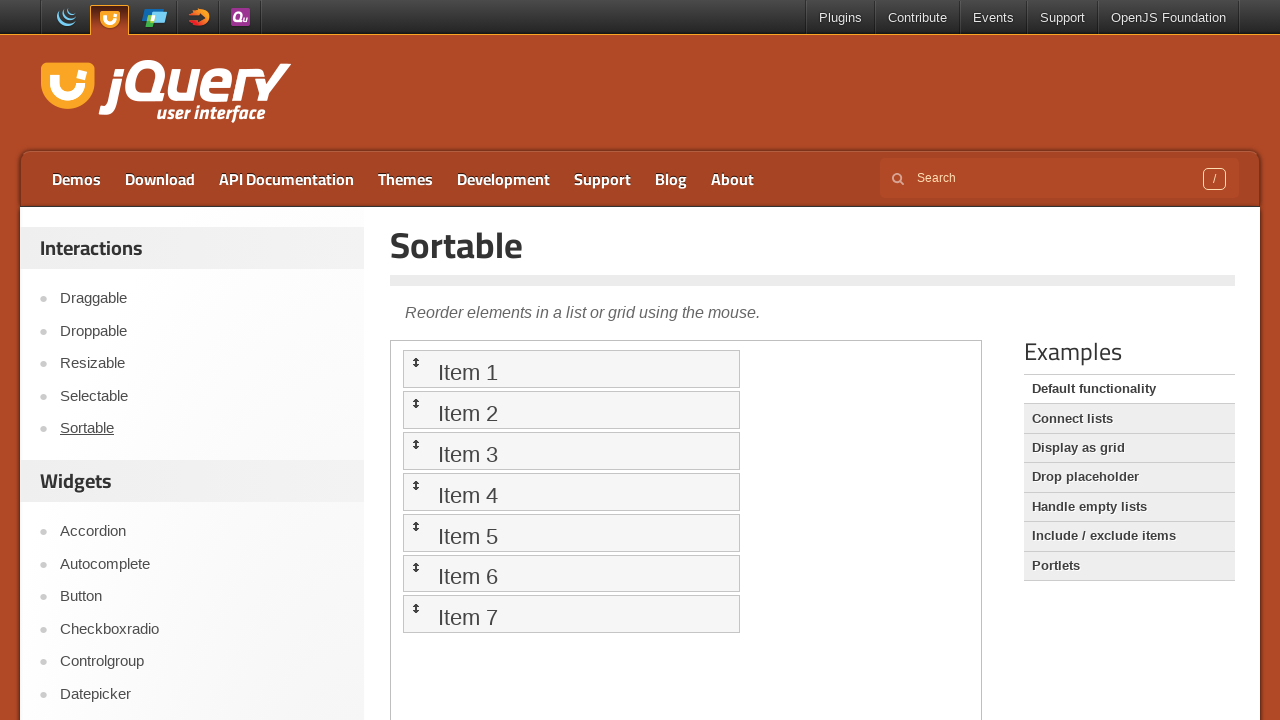

Right-clicked on the first sortable item to open context menu at (571, 369) on .demo-frame >> internal:control=enter-frame >> xpath=//ul[@id='sortable']/li[1]
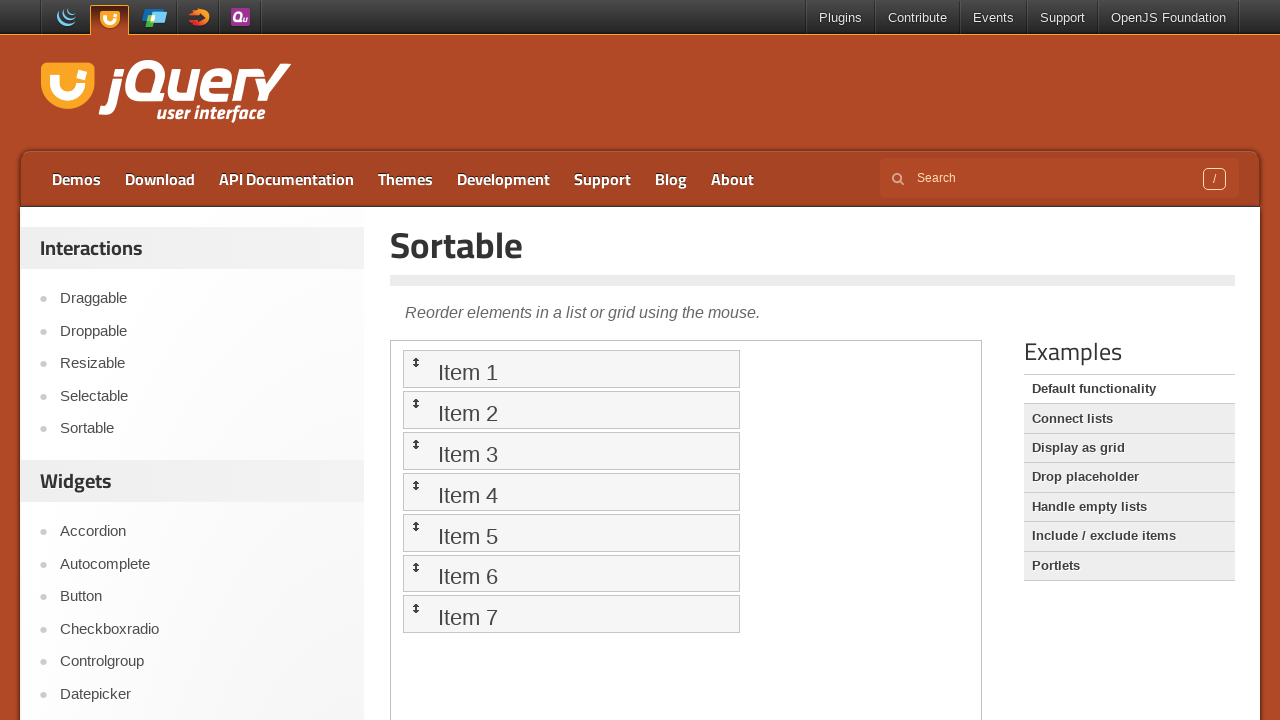

Pressed ArrowDown key to navigate context menu
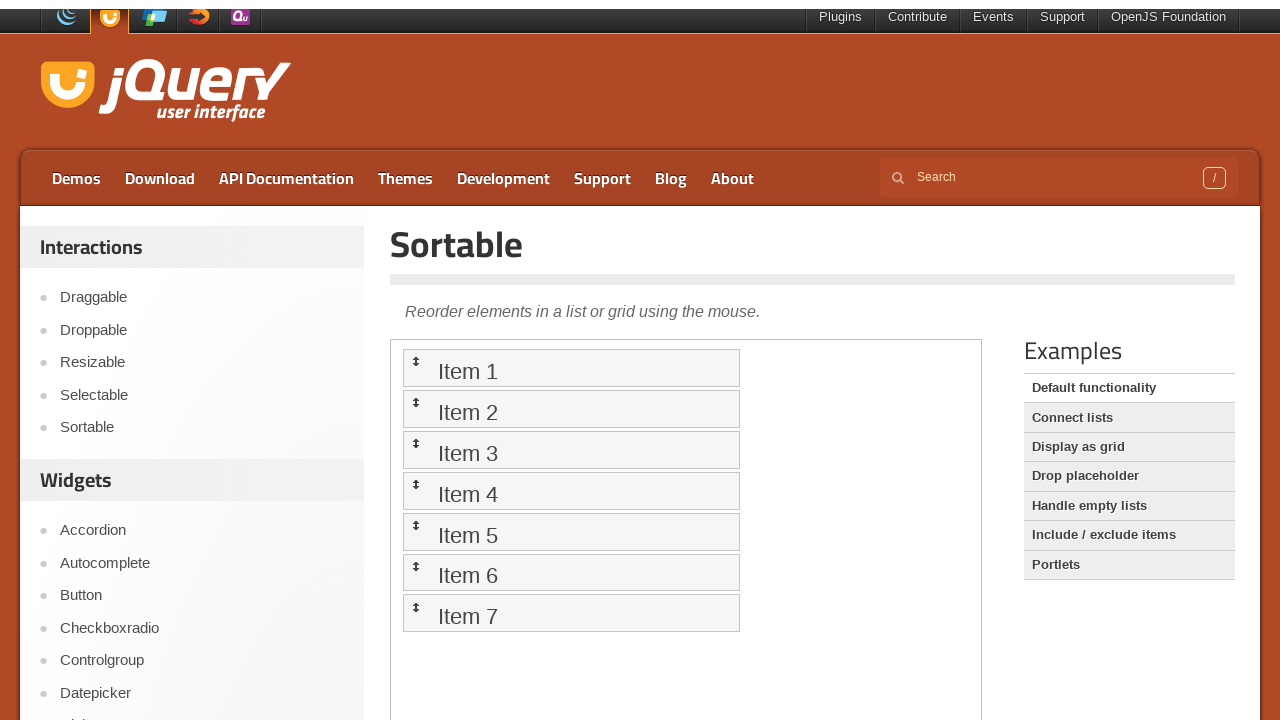

Pressed Enter key to select context menu option
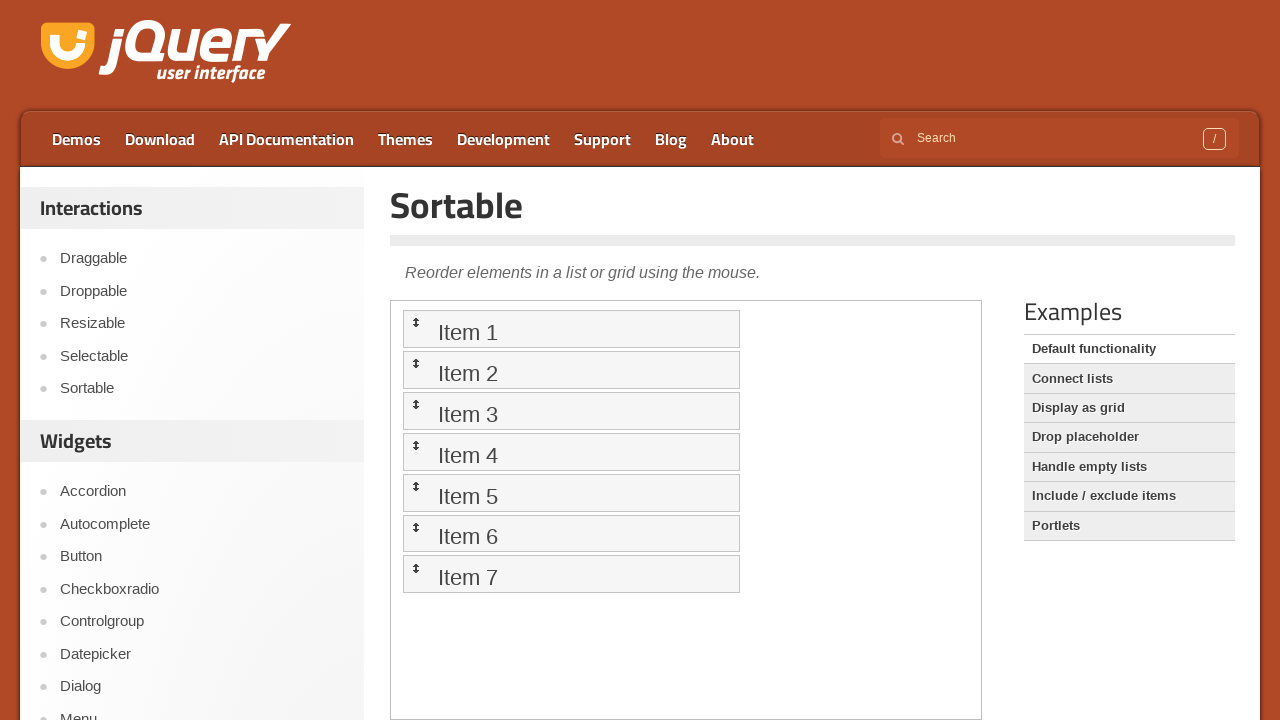

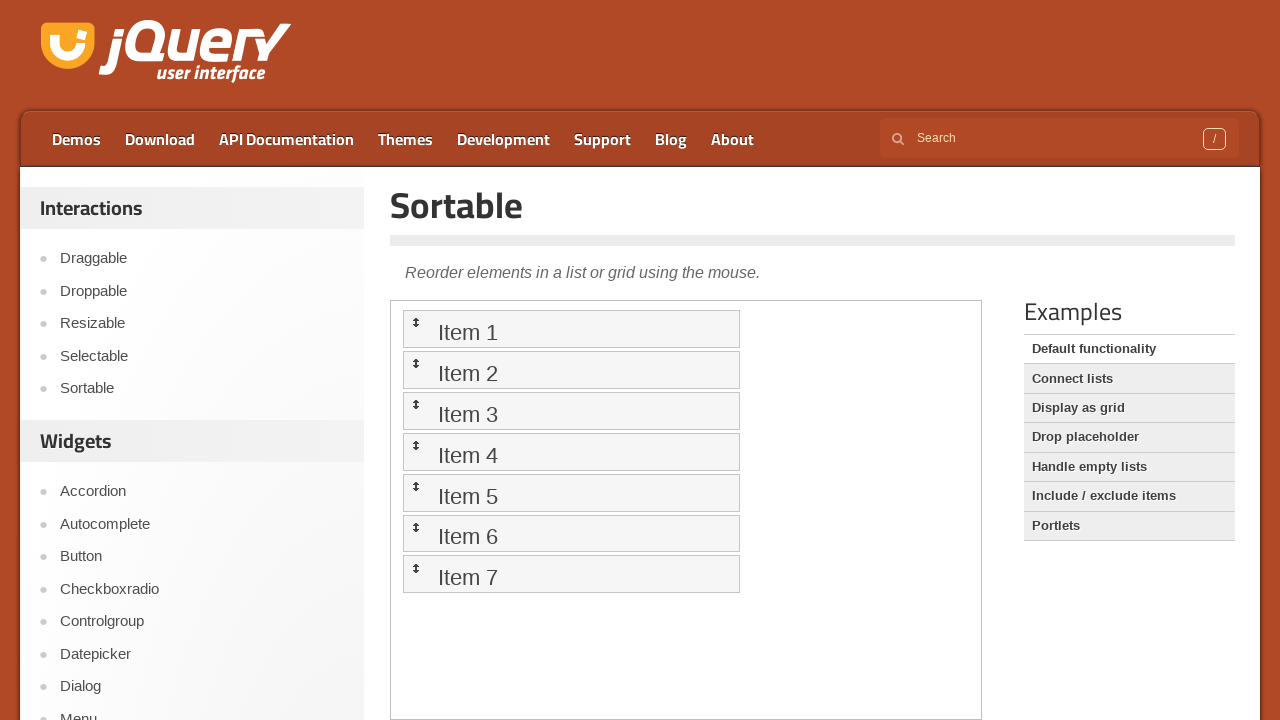